Tests browser tab switching functionality by clicking a button to open a new tab, switching to it, and then switching back to the original tab

Starting URL: https://formy-project.herokuapp.com/switch-window

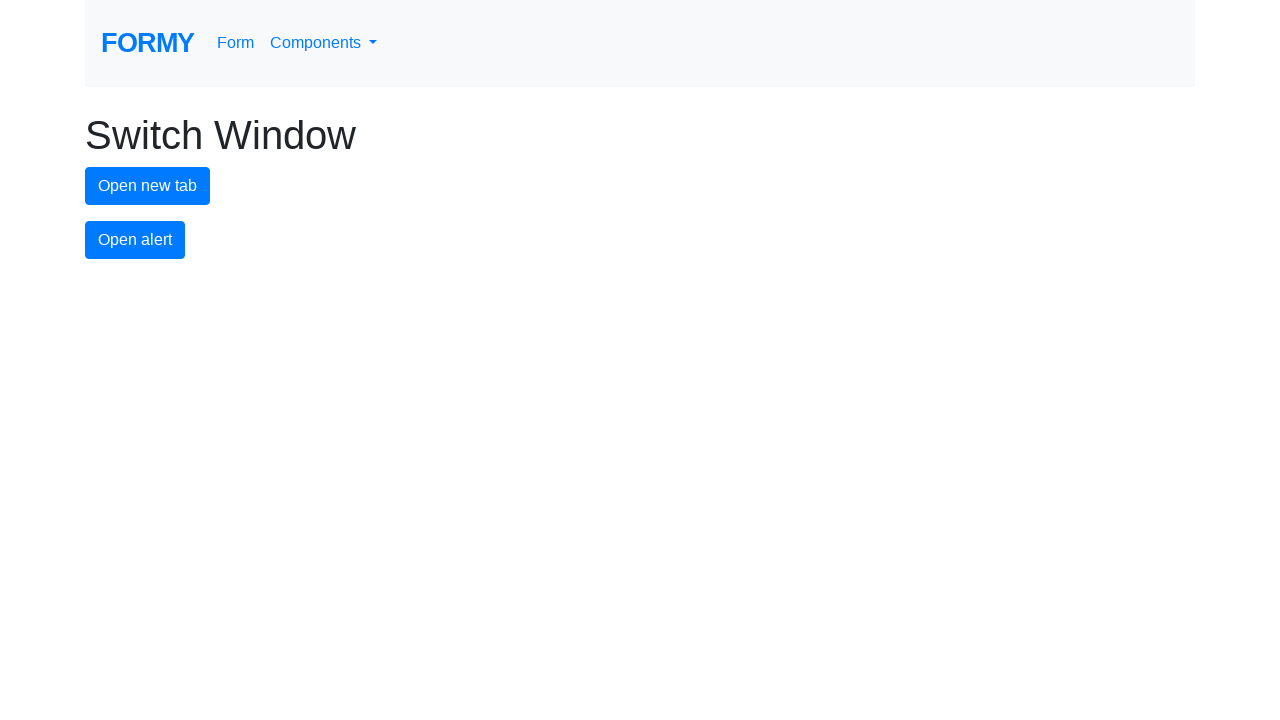

Clicked button to open new tab at (148, 186) on #new-tab-button
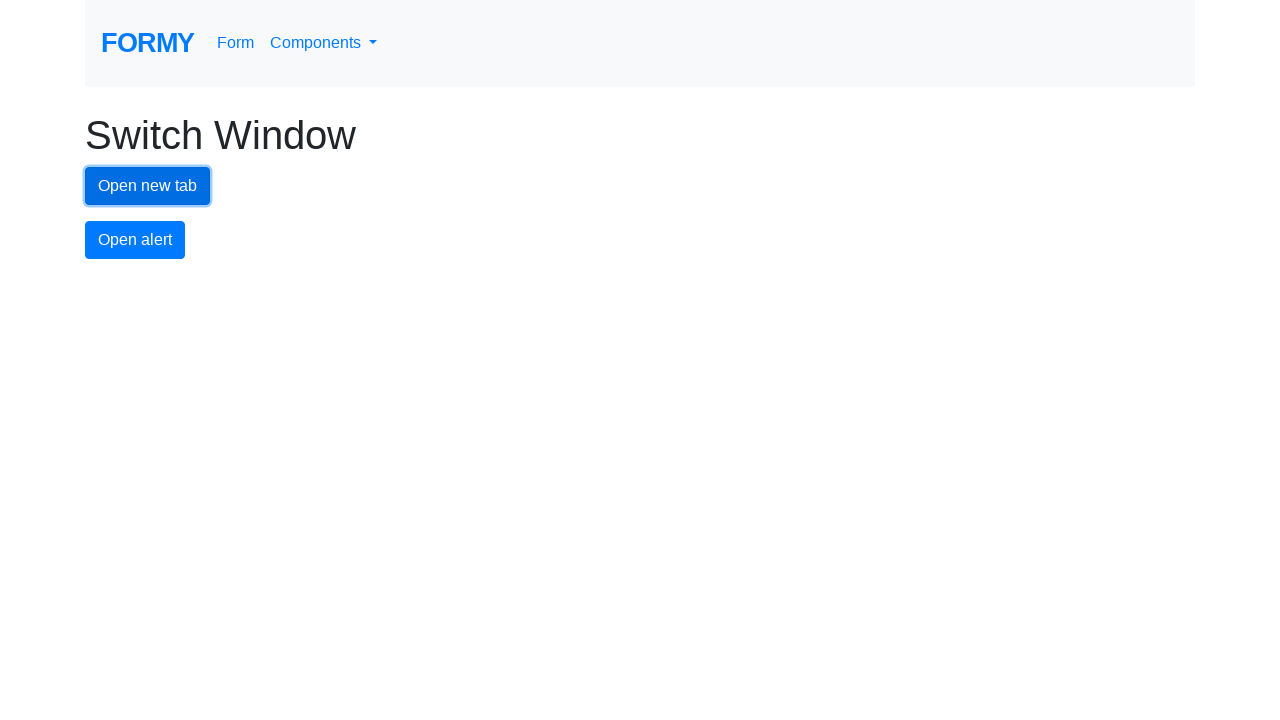

Waited for new tab to open
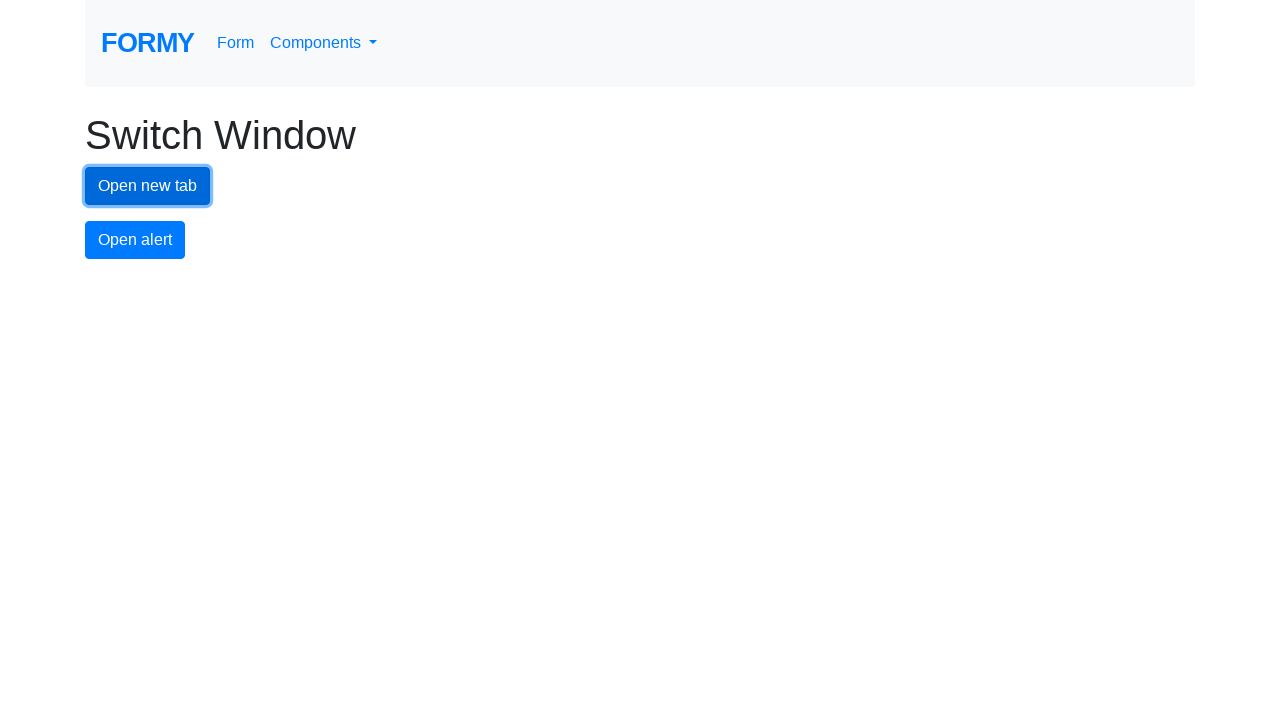

Retrieved all open tabs/pages from context
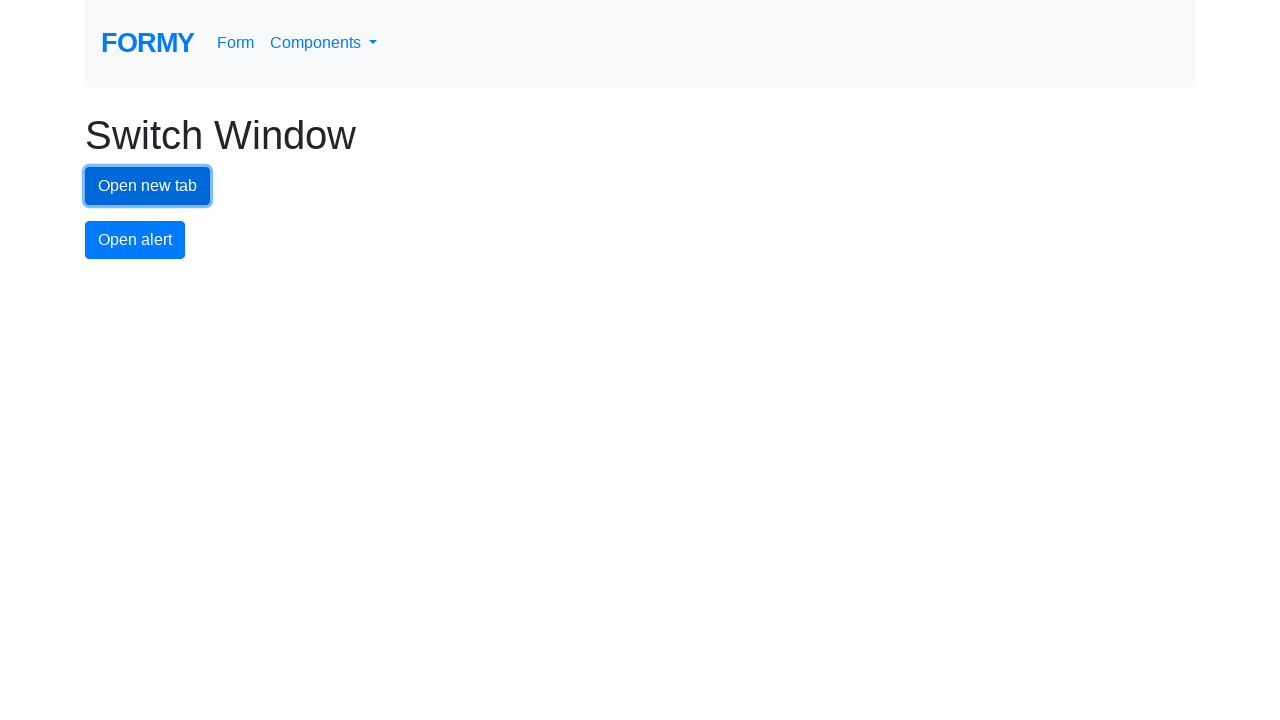

Switched focus to new tab
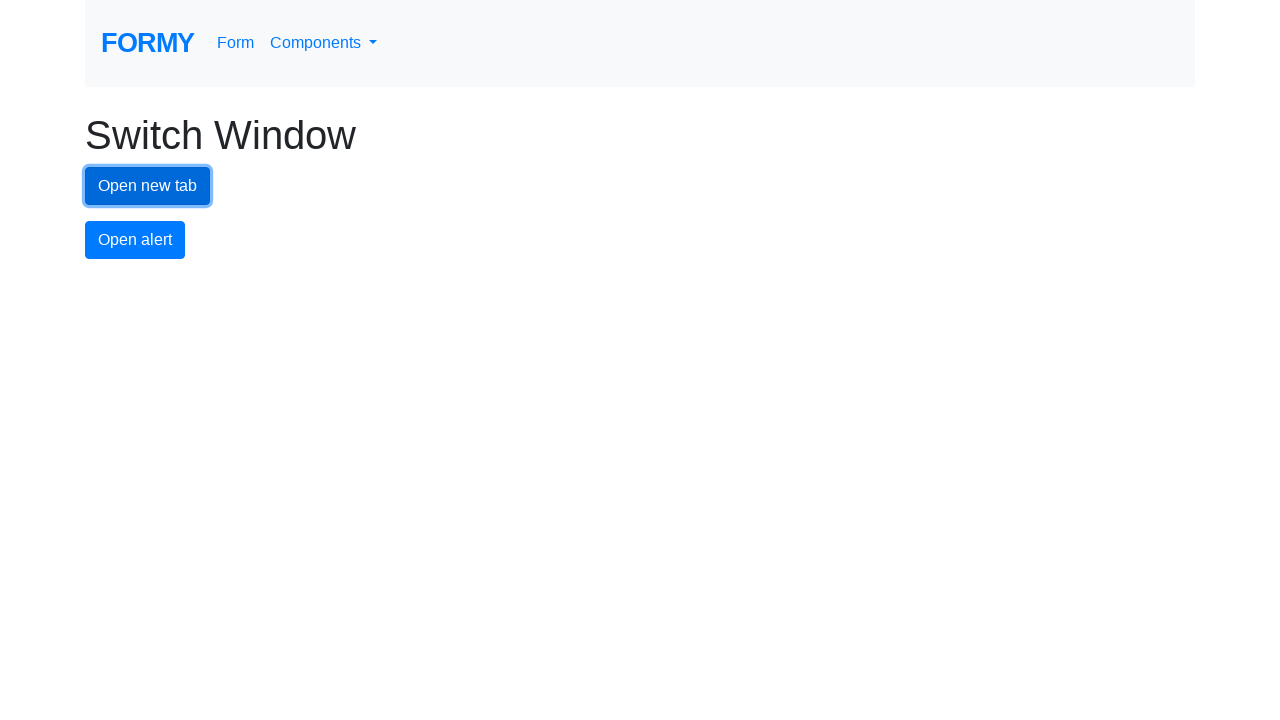

Waited after switching to new tab
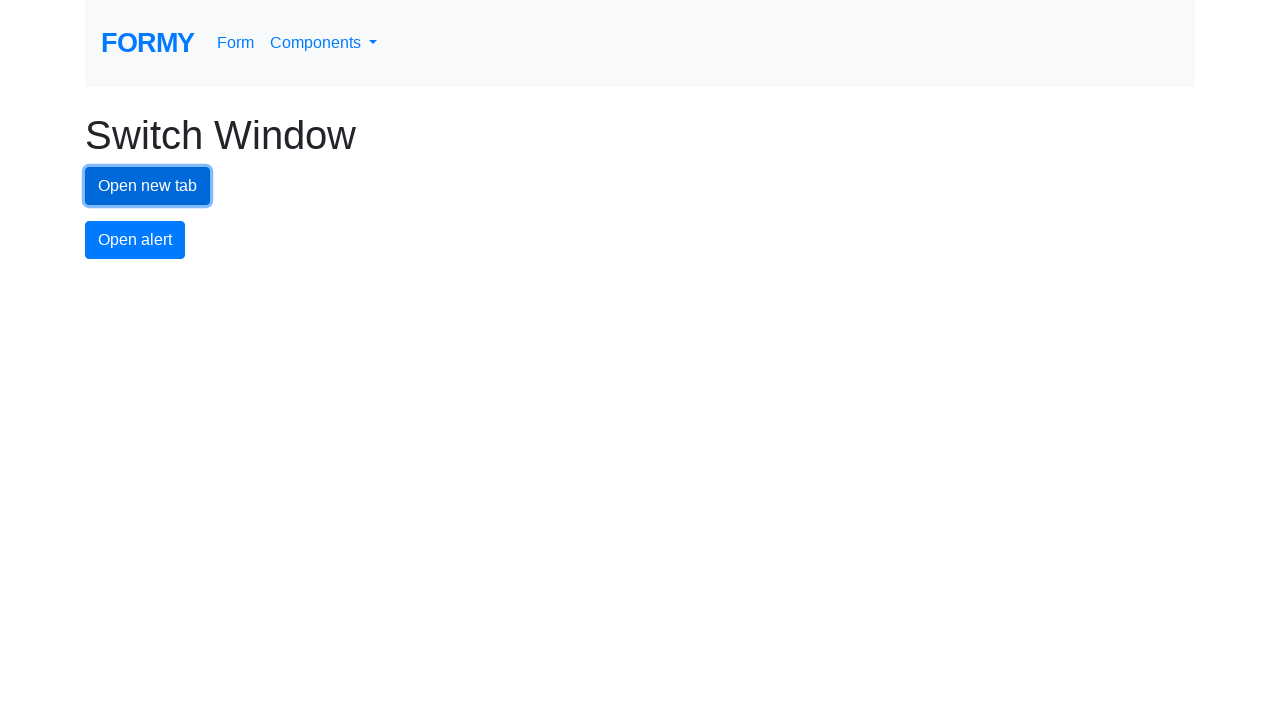

Switched focus back to original tab
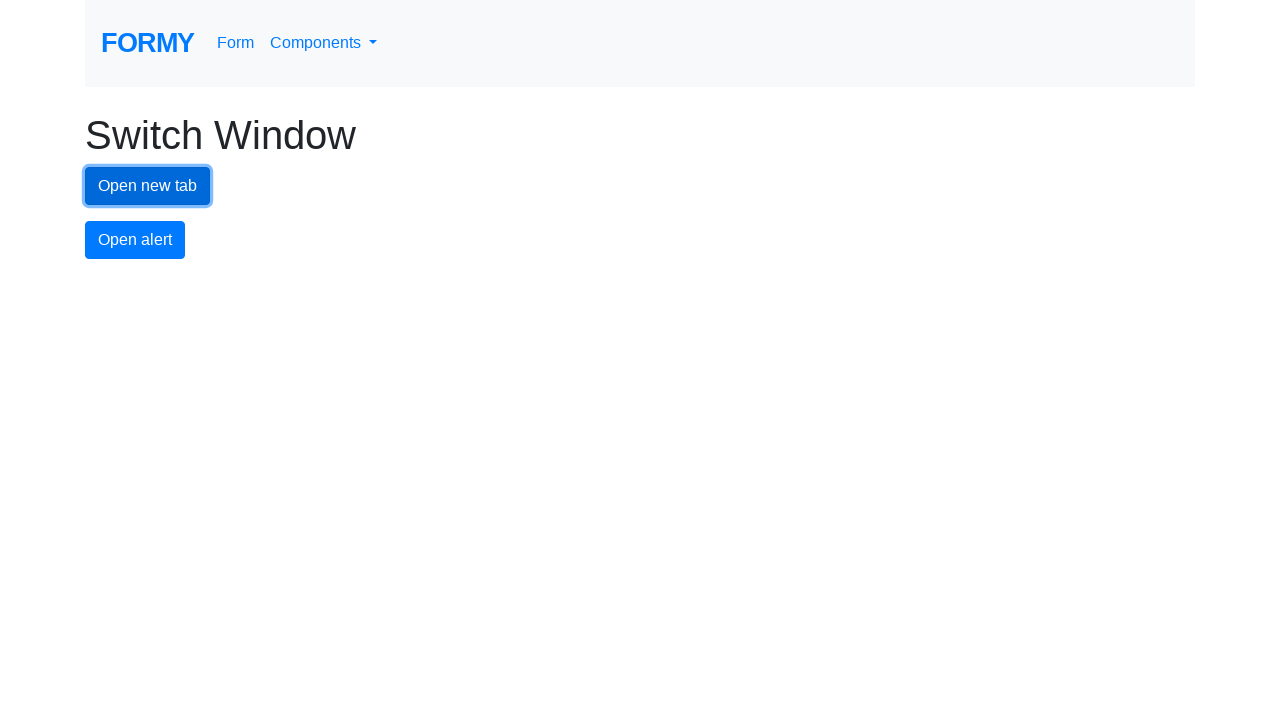

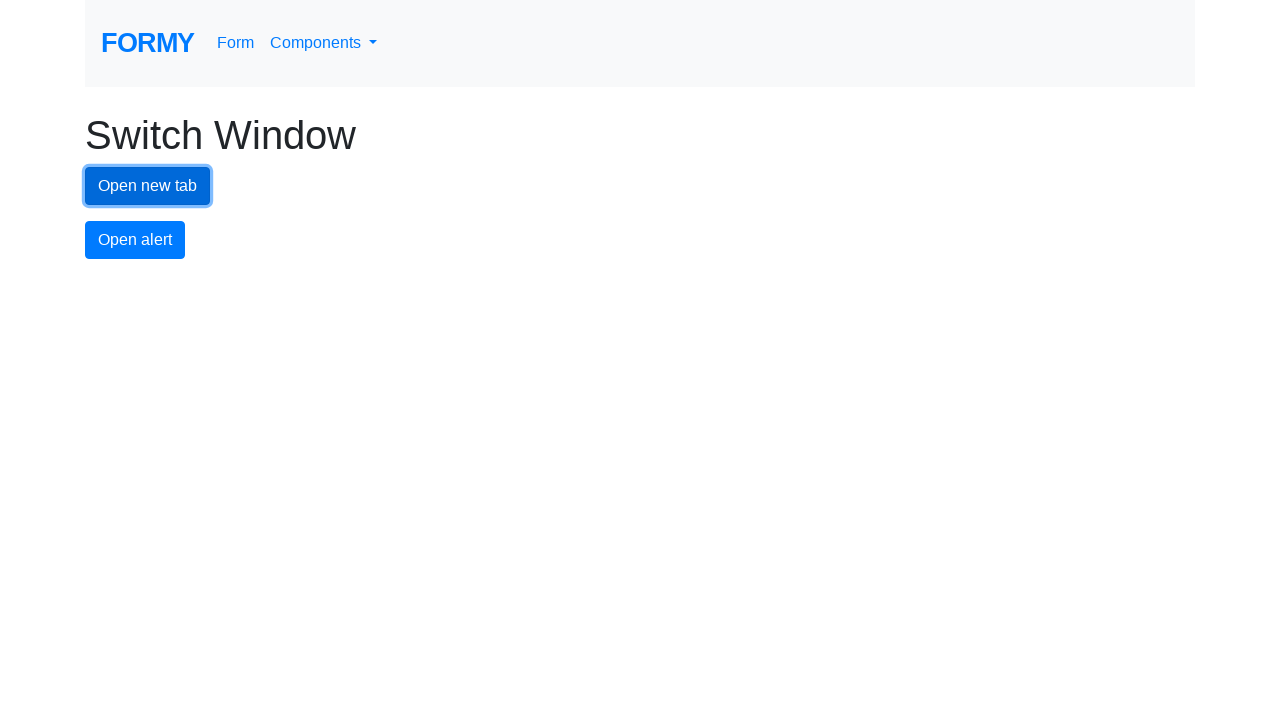